Navigates to the W3Schools HTML tables tutorial page and verifies that the customers table is present with rows and columns.

Starting URL: https://www.w3schools.com/html/html_tables.asp

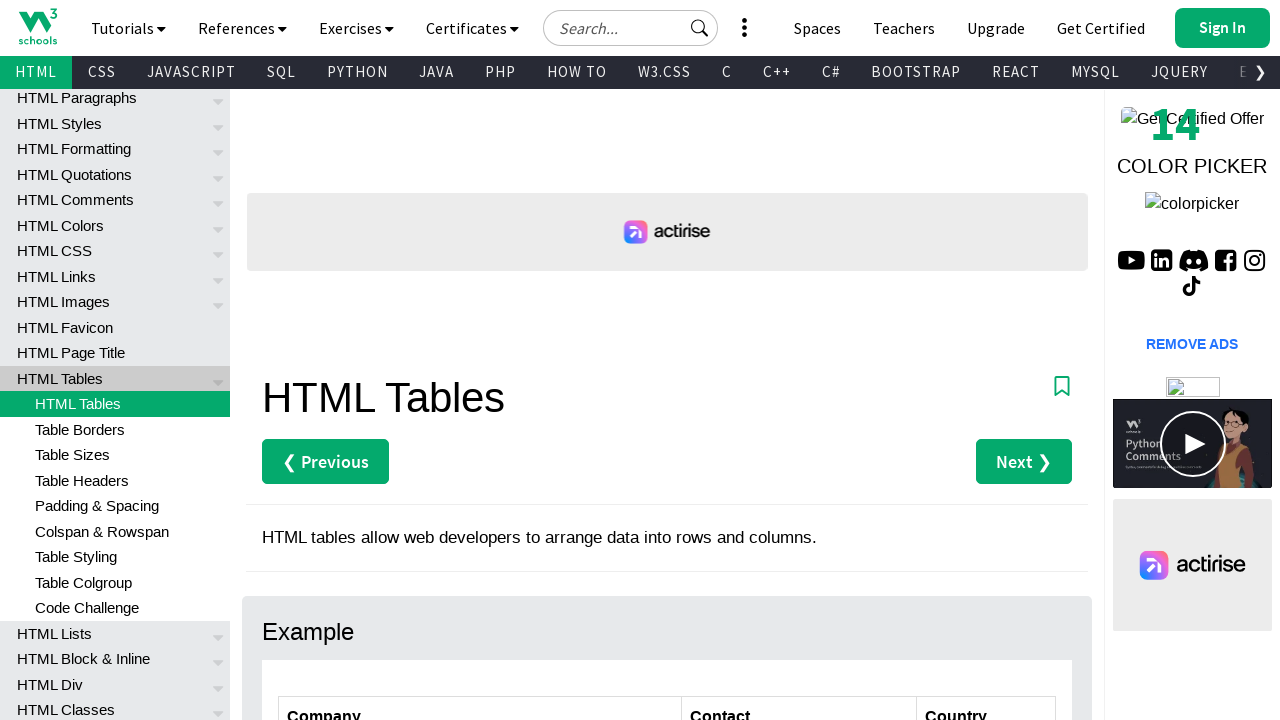

Navigated to W3Schools HTML tables tutorial page
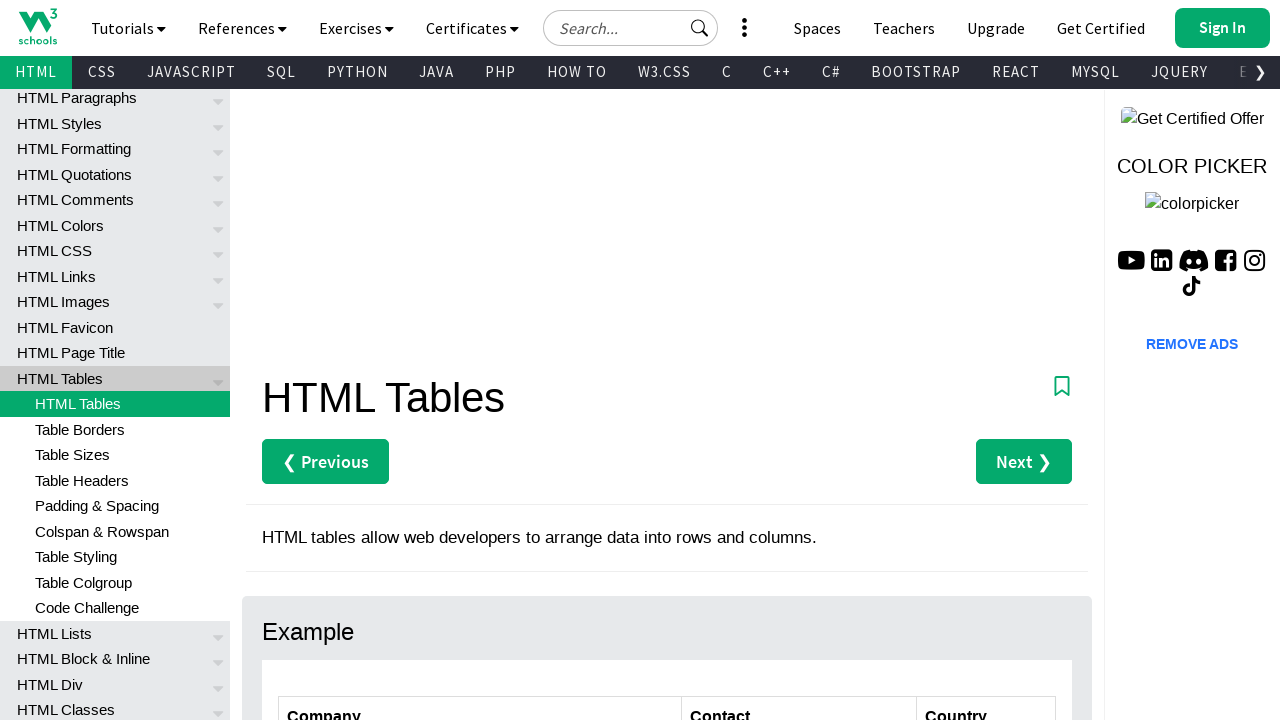

Customers table is present on the page
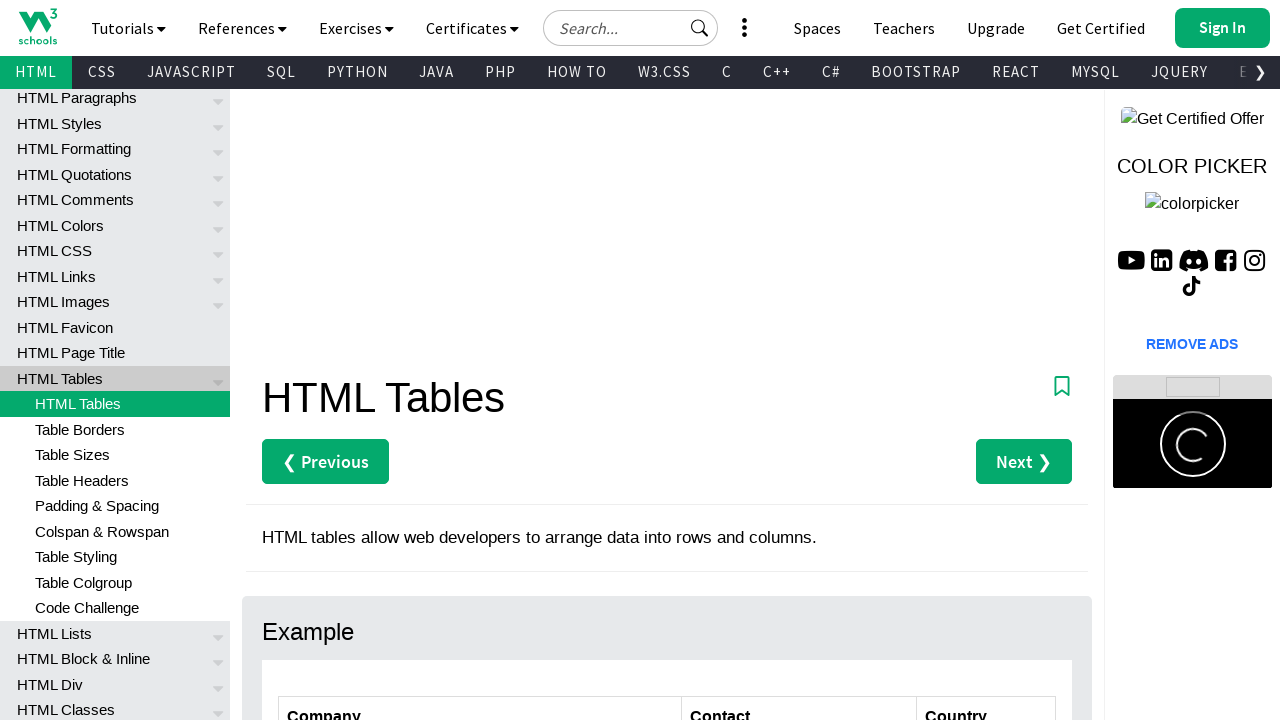

Verified table has 7 rows
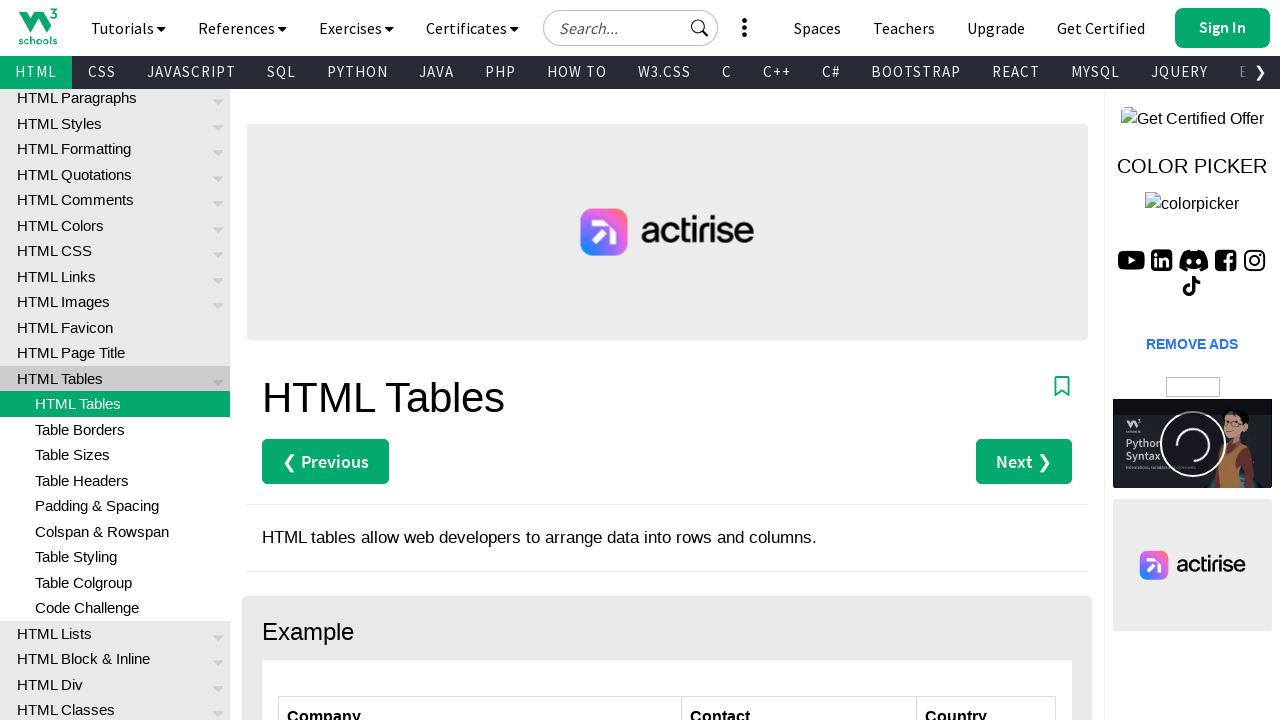

Verified first row of customers table exists
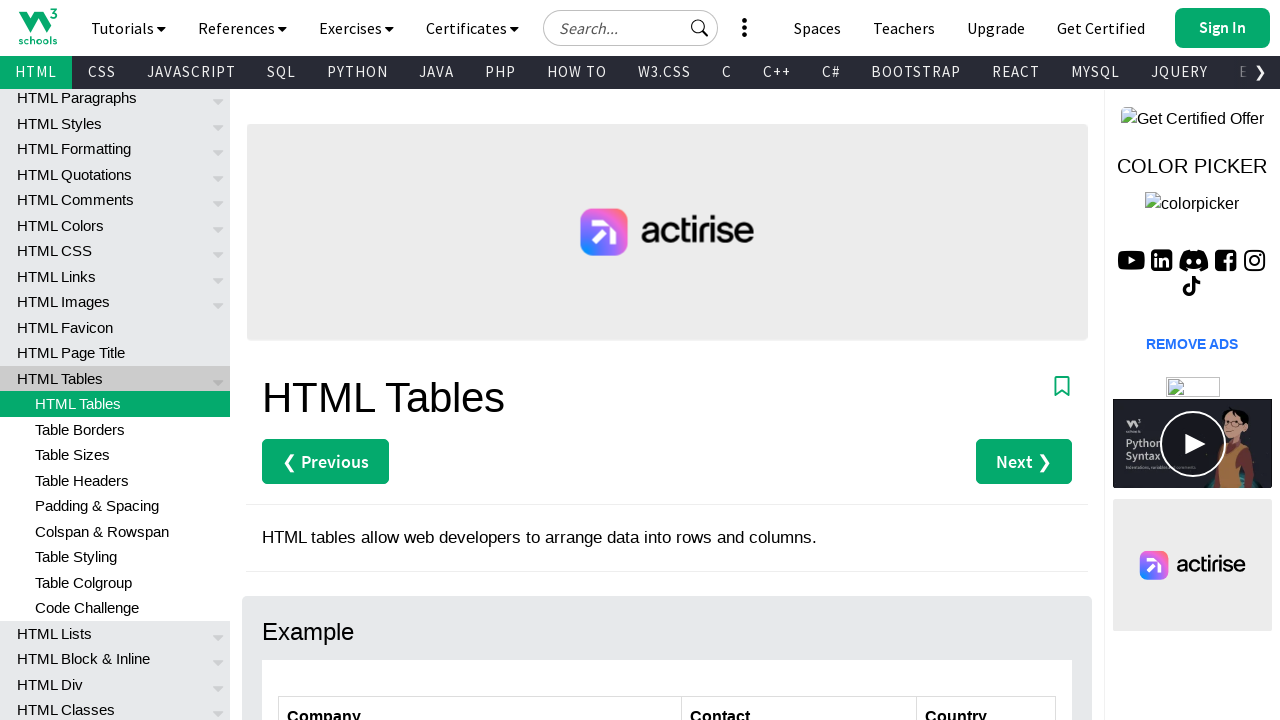

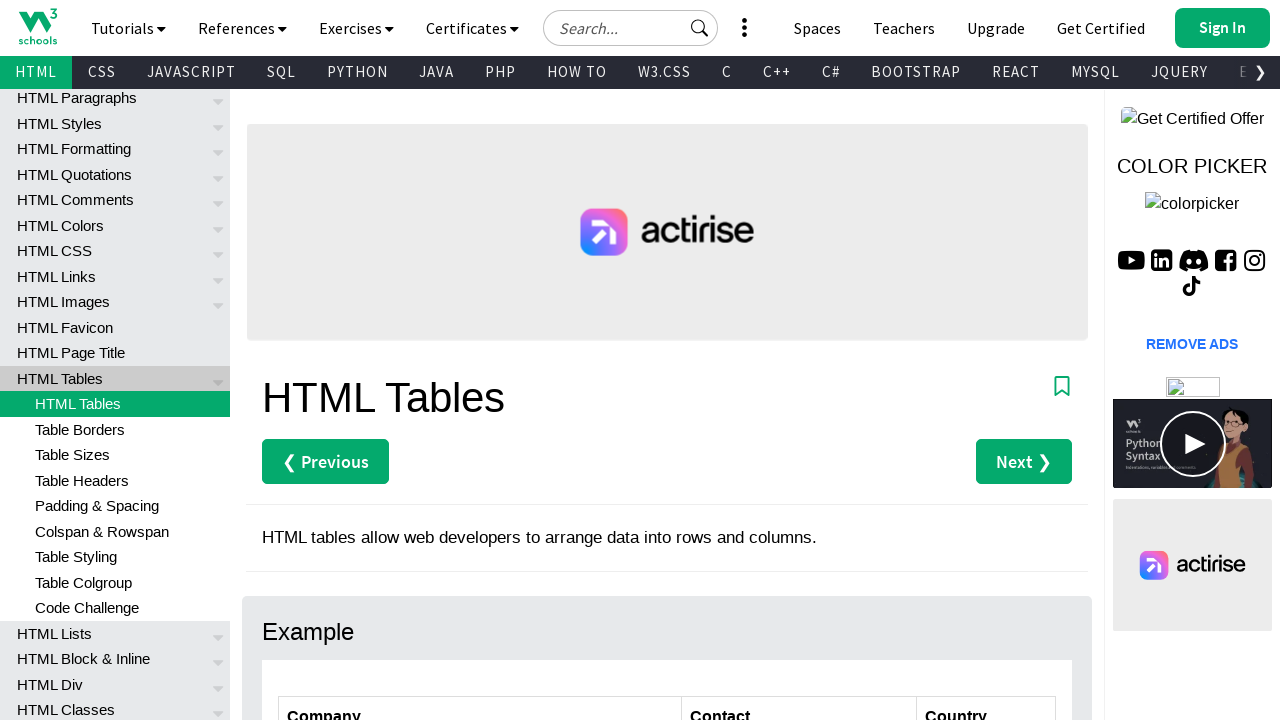